Tests checkbox selection and passenger count increment functionality on a flight booking practice page by clicking a senior citizen discount checkbox and incrementing adult passenger count multiple times

Starting URL: https://rahulshettyacademy.com/dropdownsPractise/

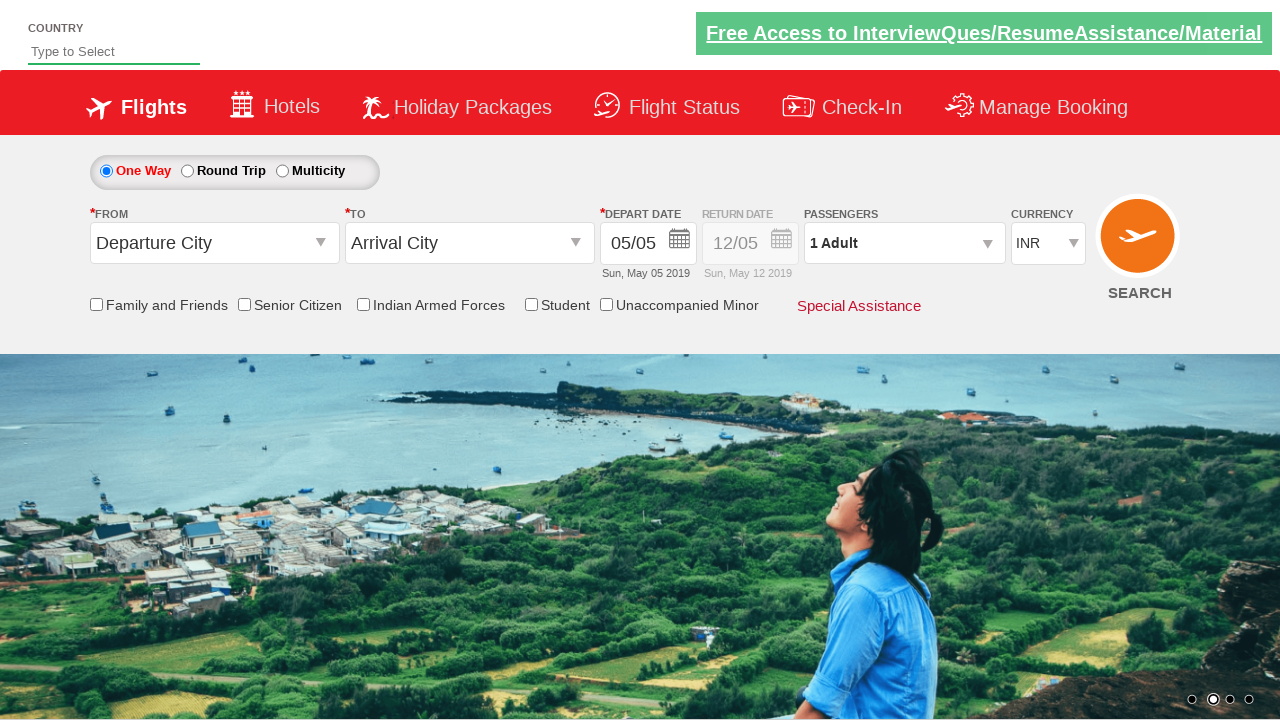

Clicked Senior Citizen Discount checkbox at (244, 304) on input[id*='SeniorCitizenDiscount']
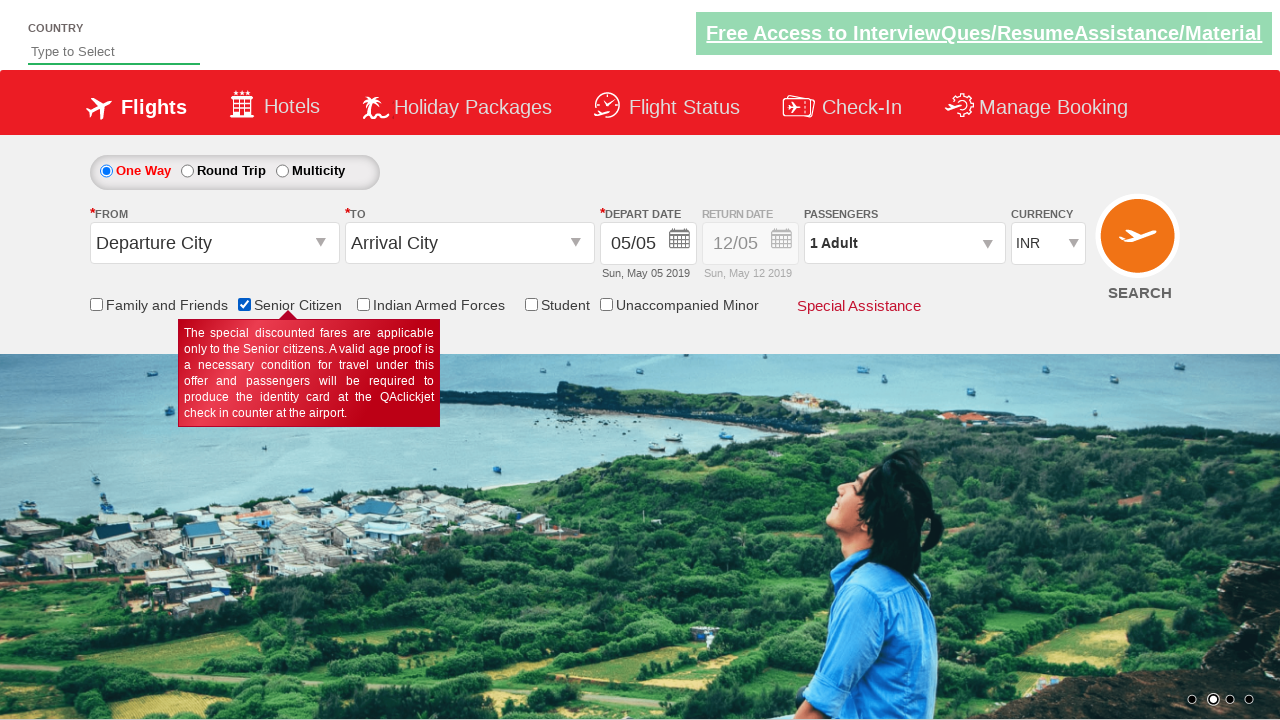

Clicked passenger info dropdown to open it at (904, 243) on #divpaxinfo
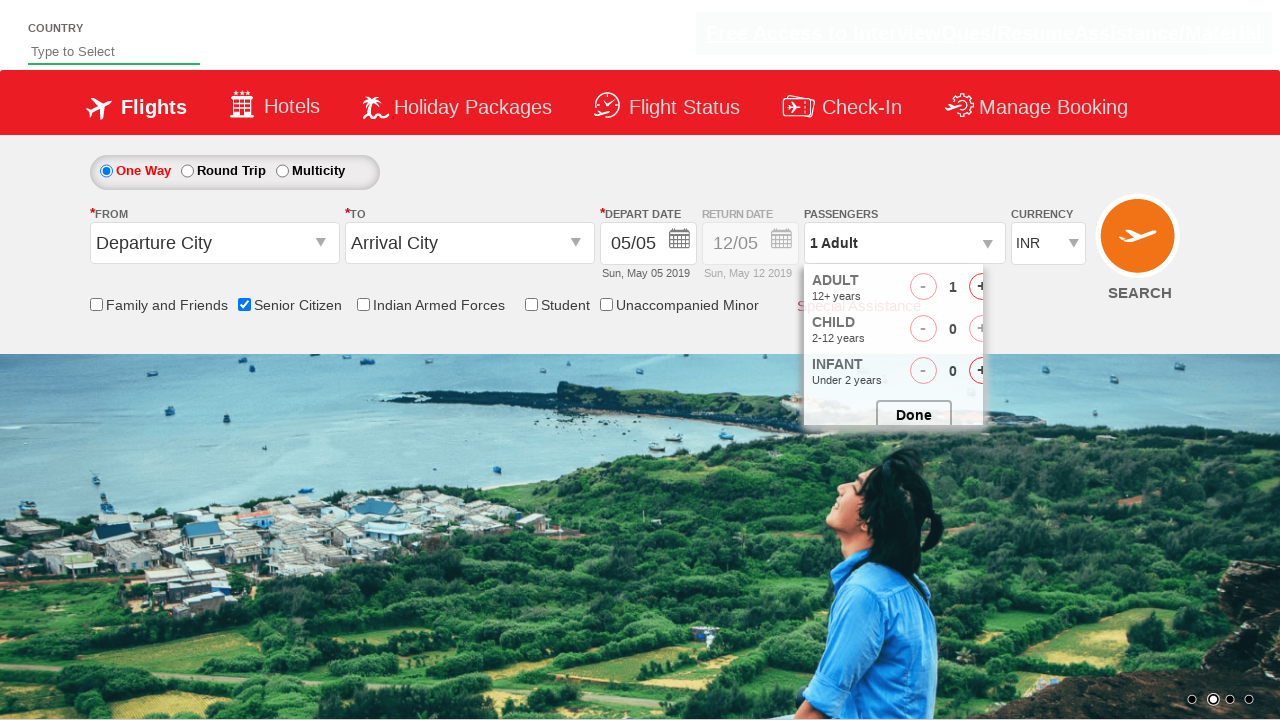

Waited 1000ms for dropdown to be visible
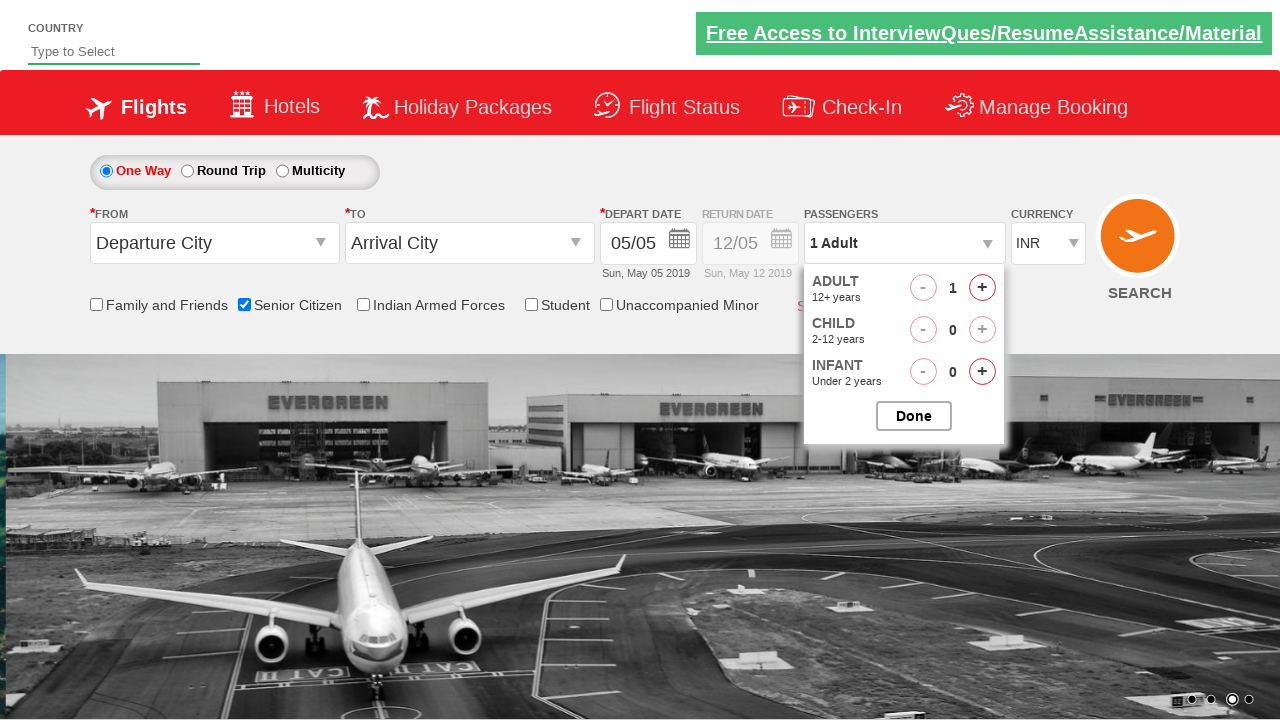

Incremented adult passenger count (iteration 1 of 4) at (982, 288) on #hrefIncAdt
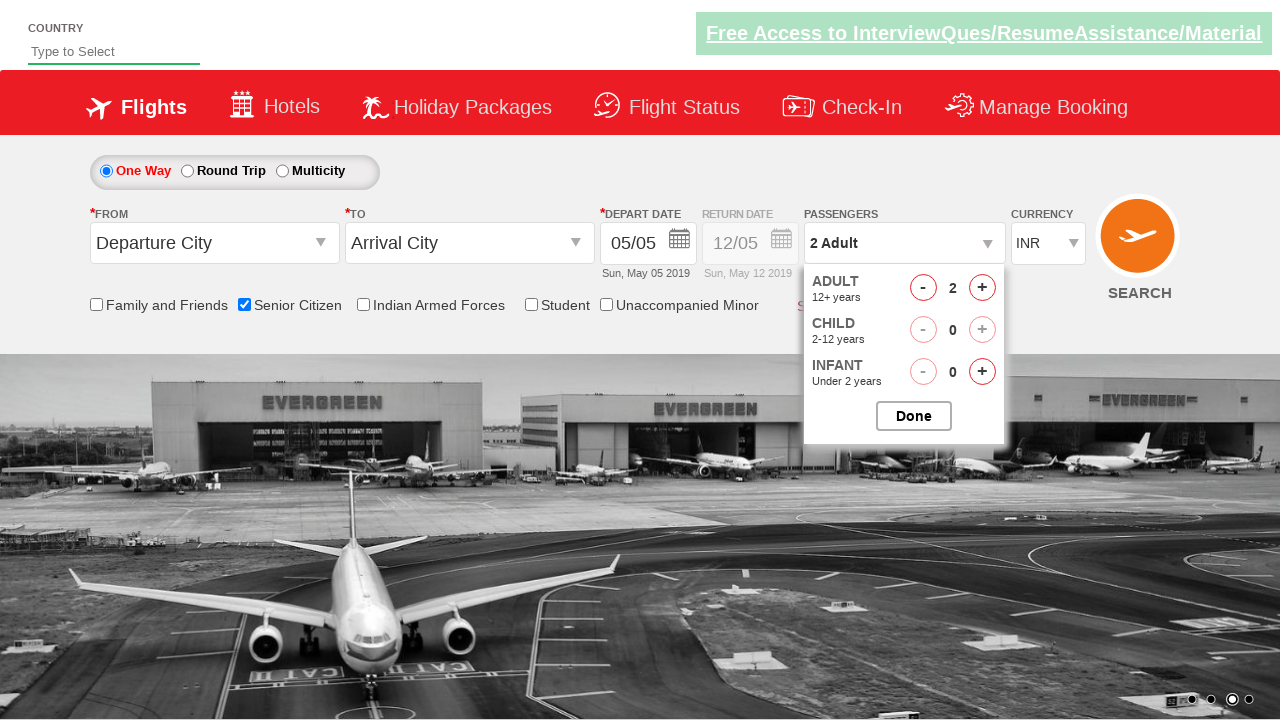

Incremented adult passenger count (iteration 2 of 4) at (982, 288) on #hrefIncAdt
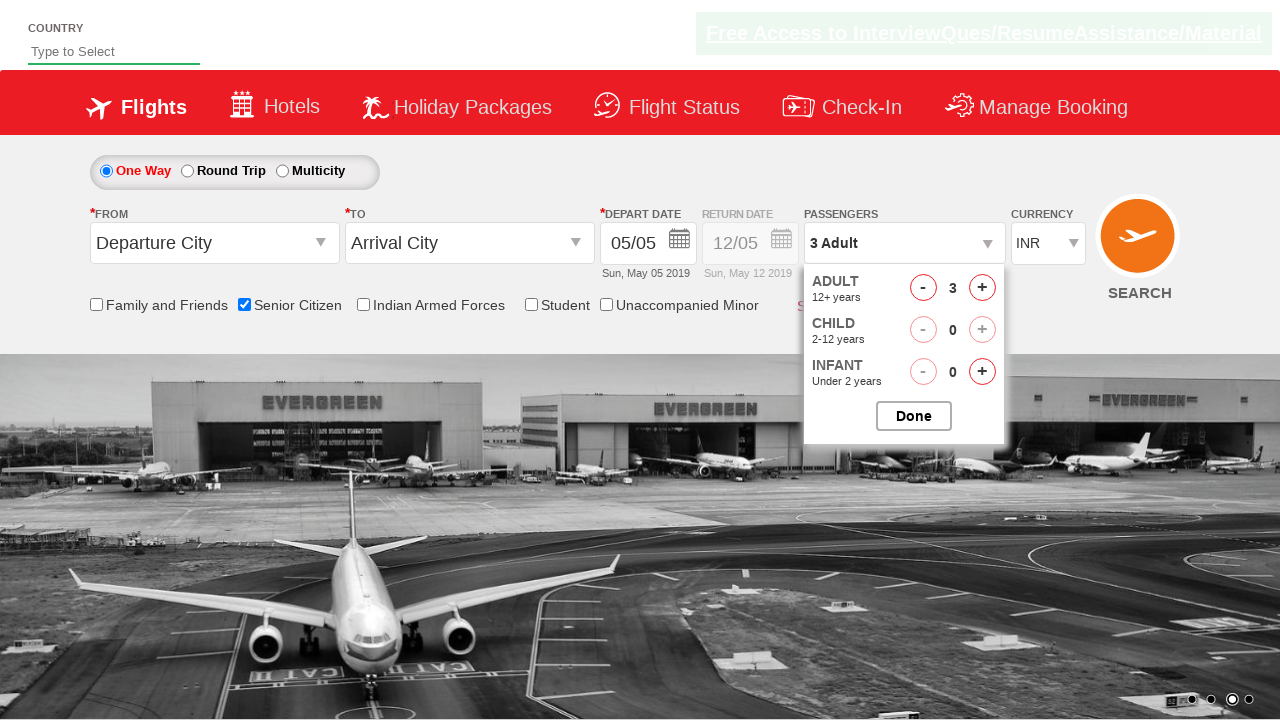

Incremented adult passenger count (iteration 3 of 4) at (982, 288) on #hrefIncAdt
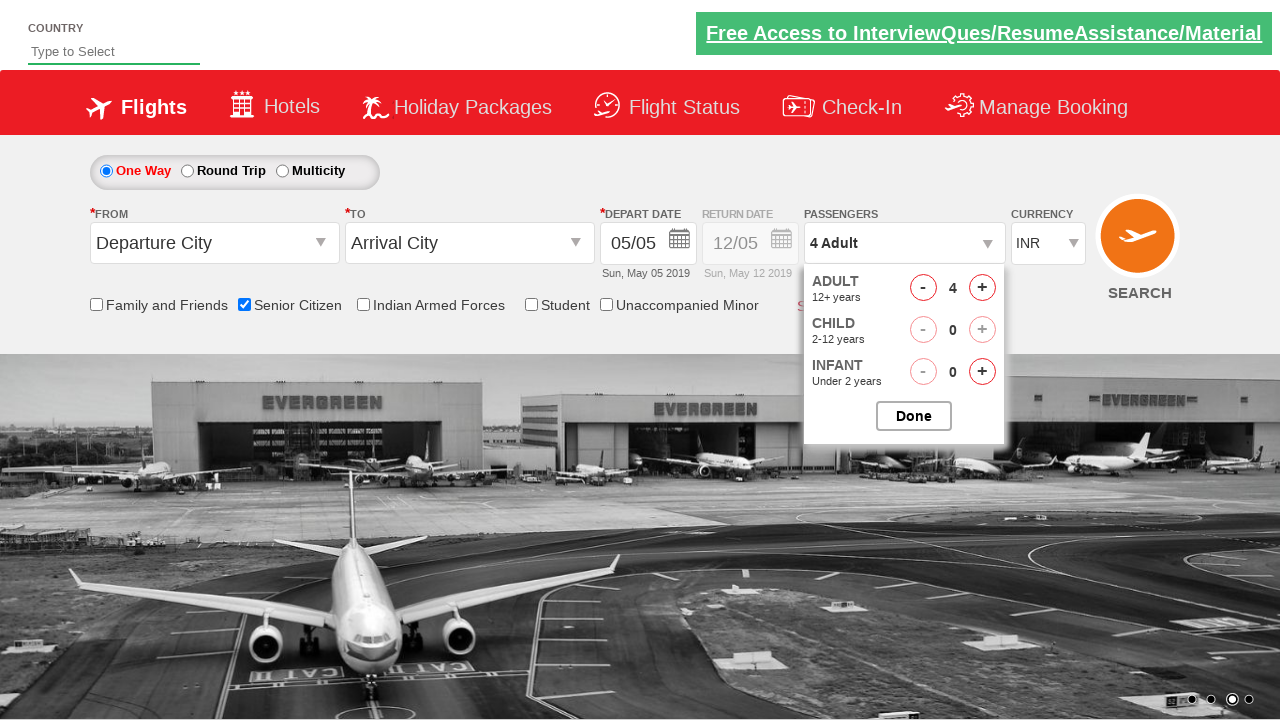

Incremented adult passenger count (iteration 4 of 4) at (982, 288) on #hrefIncAdt
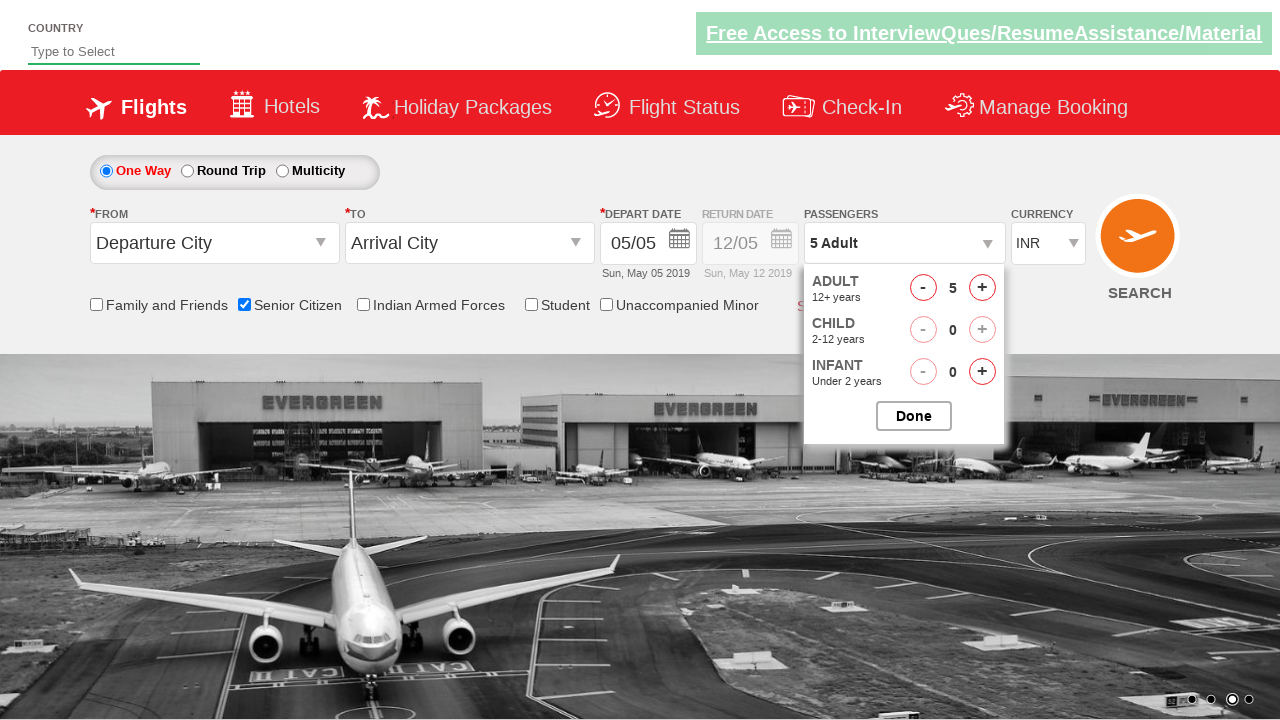

Closed passenger options dropdown at (914, 416) on #btnclosepaxoption
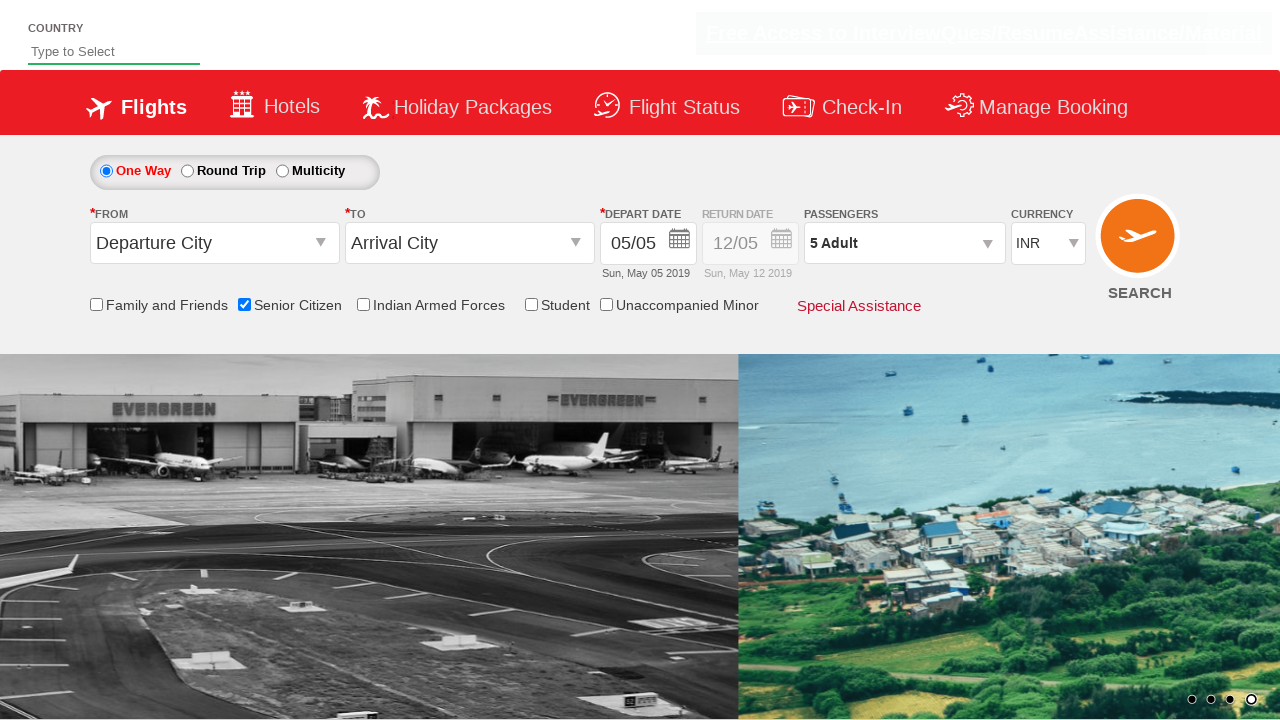

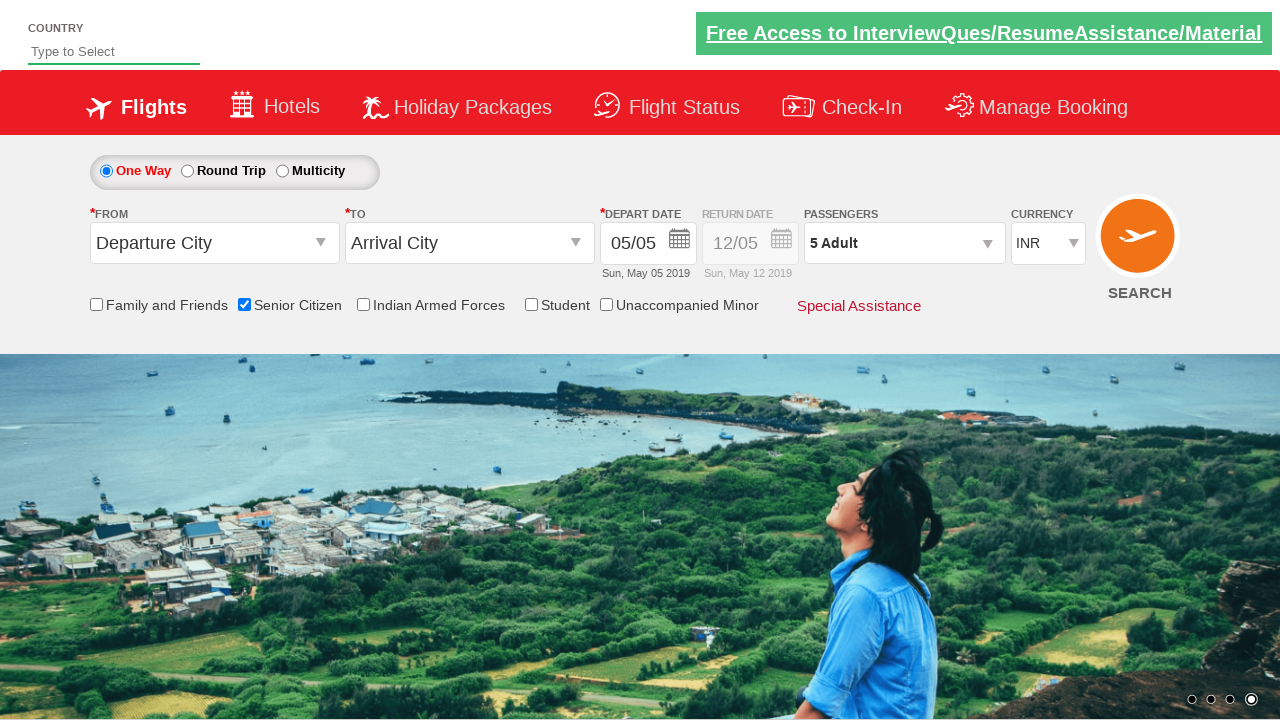